Tests dynamic loading by clicking start button and waiting 3 seconds (less than required) for the content to load

Starting URL: https://automationfc.github.io/dynamic-loading/

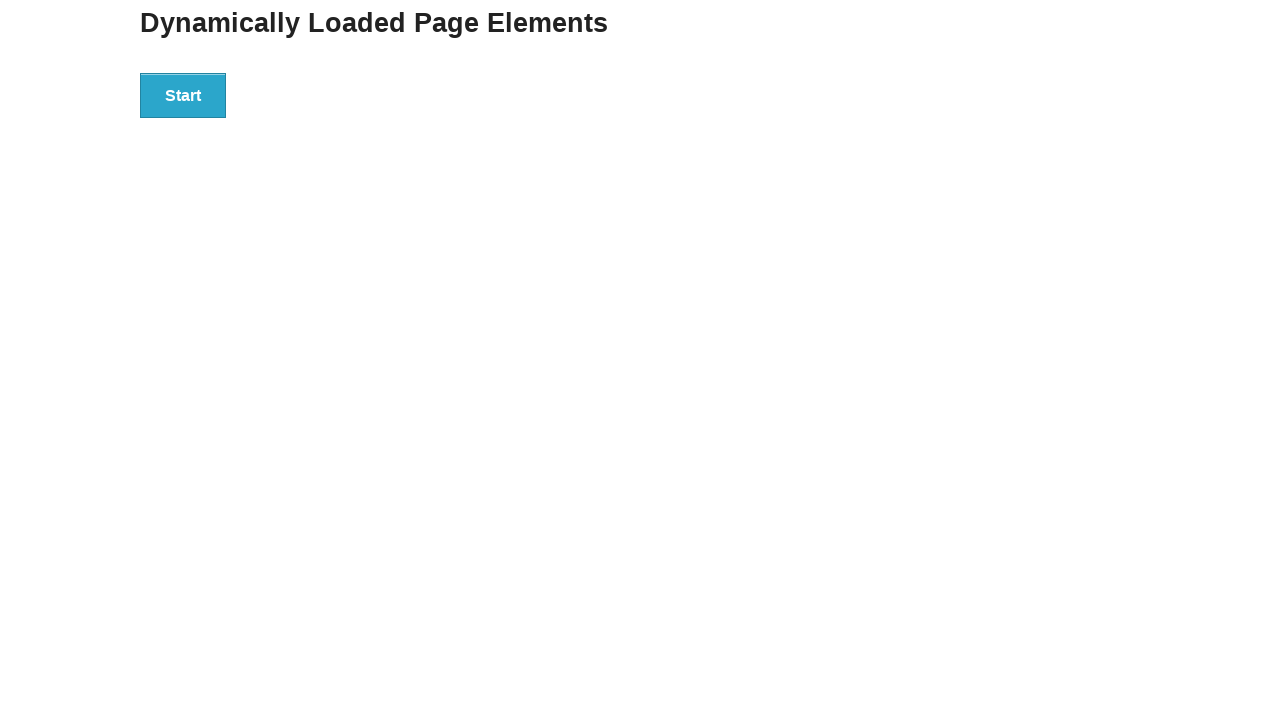

Clicked start button to trigger dynamic loading at (183, 95) on div#start>button
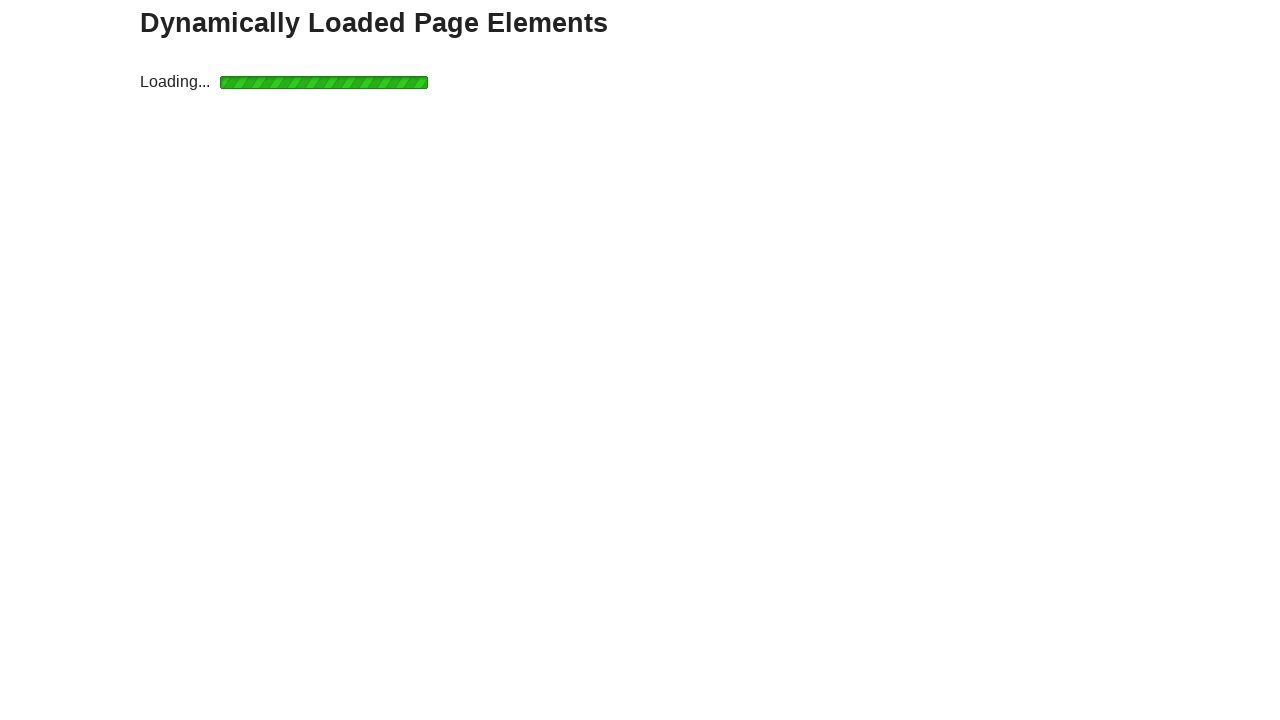

Waited 3 seconds for dynamic content to load (less than required 5 seconds)
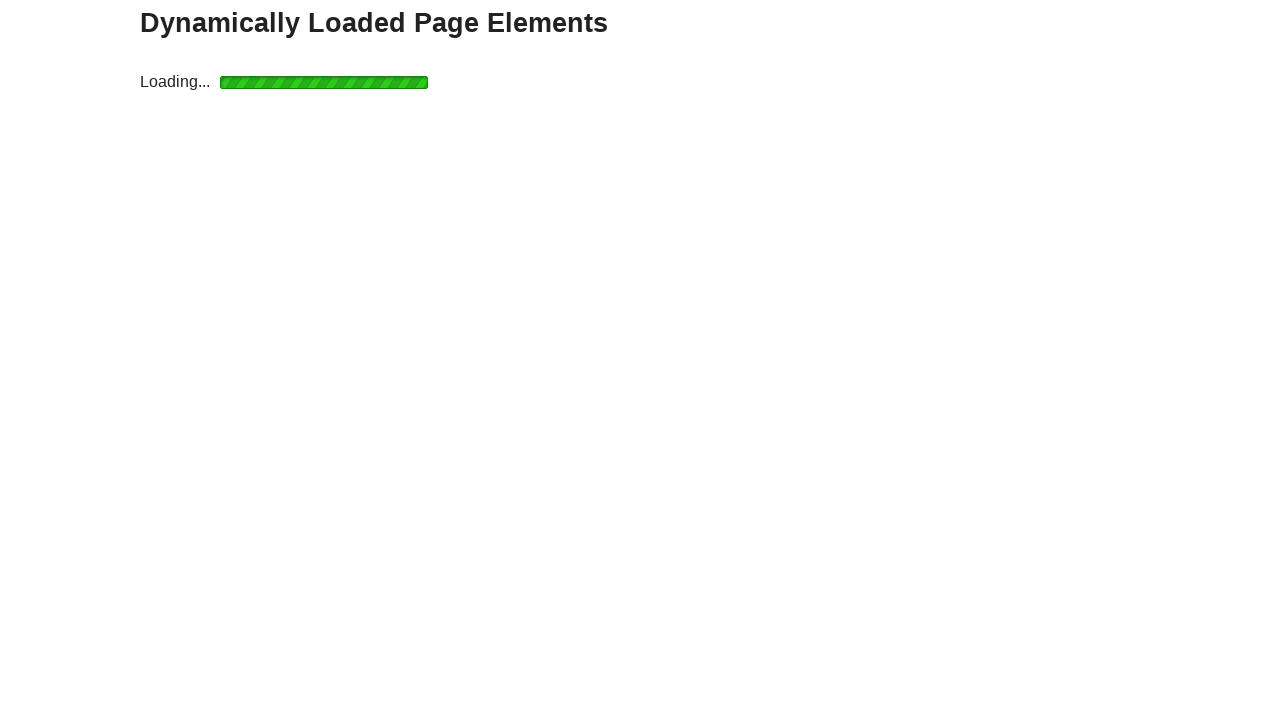

Verified finish message contains 'Hello World!' text
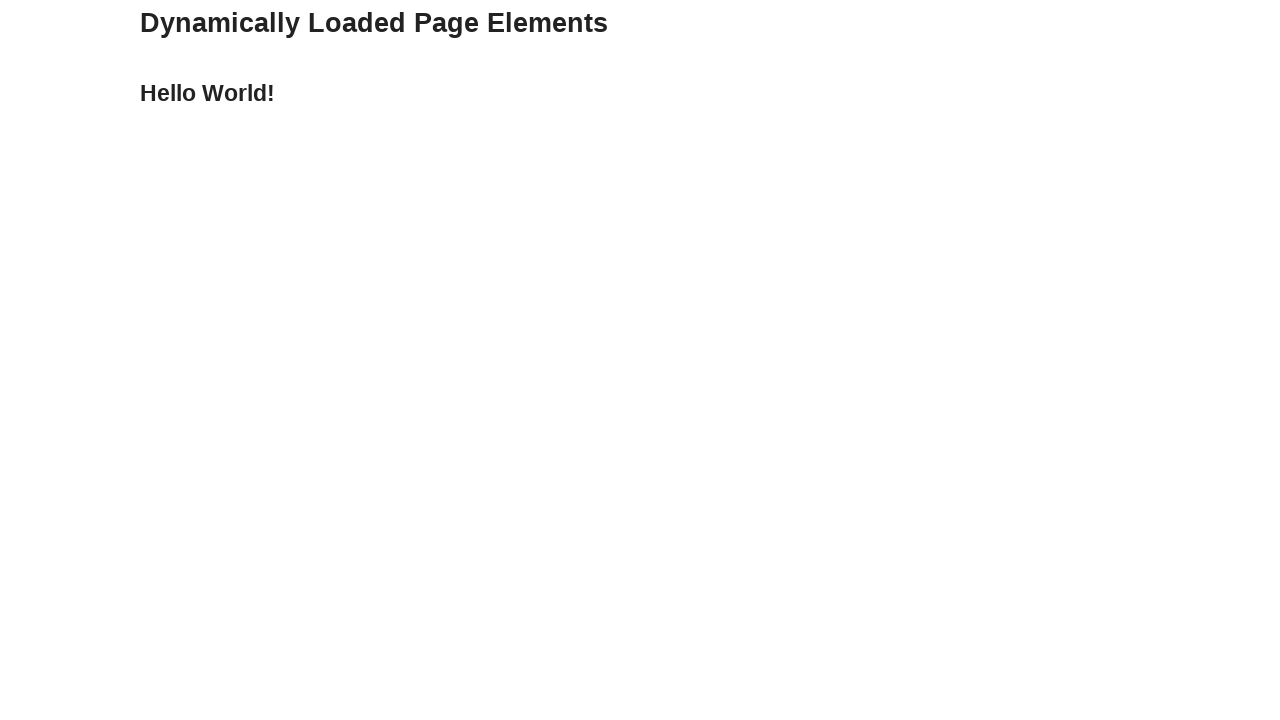

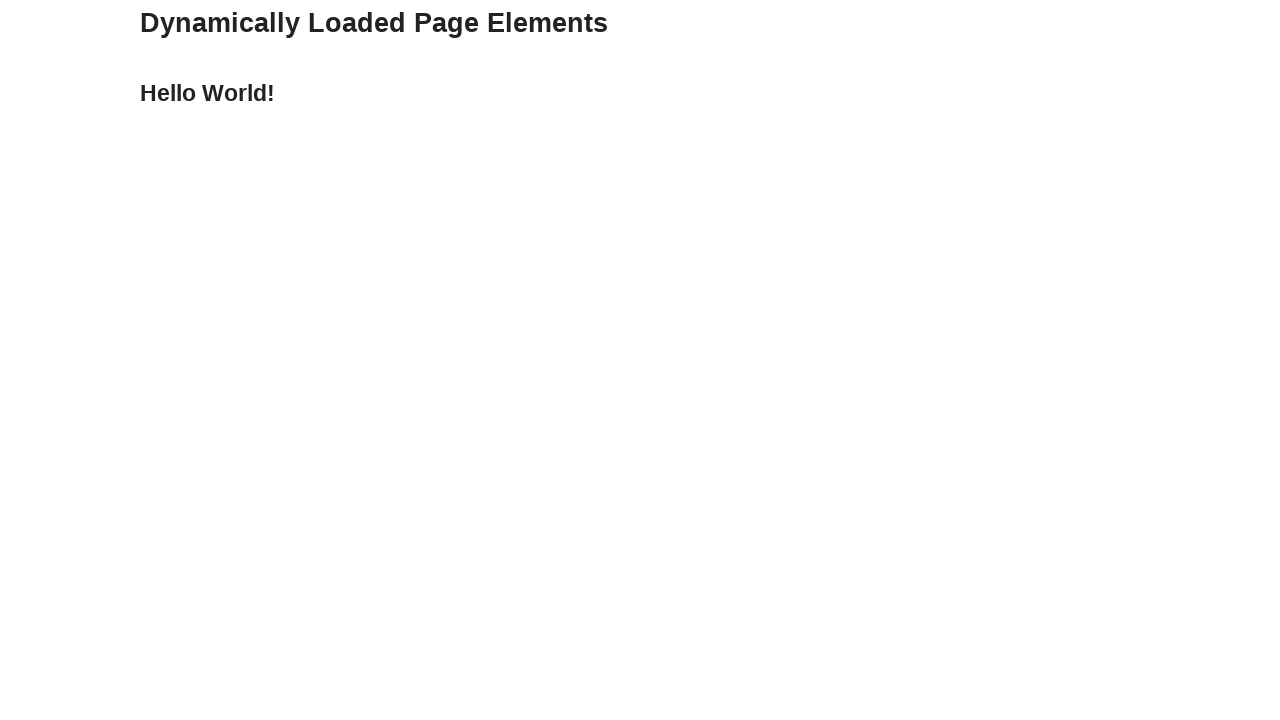